Tests context menu functionality by right-clicking on an element and selecting an option from the context menu, then handling the resulting alert

Starting URL: https://swisnl.github.io/jQuery-contextMenu/demo.html

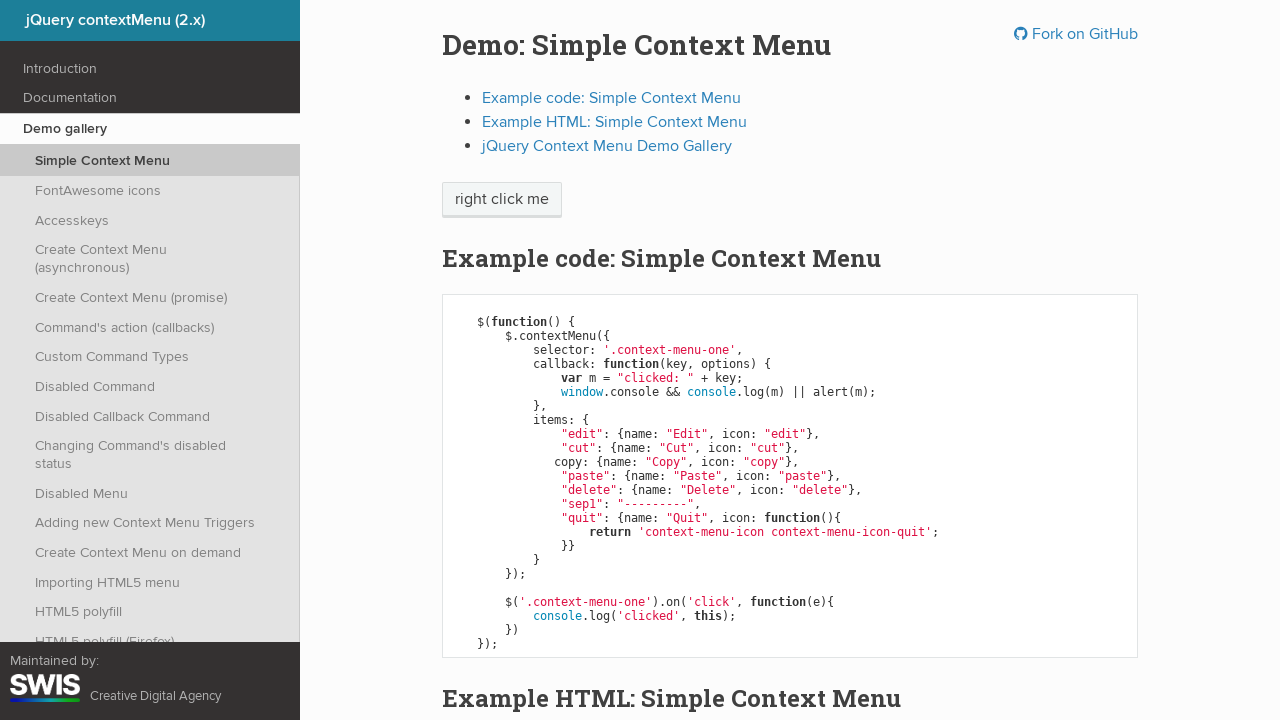

Right-clicked on context menu trigger element at (502, 200) on //span[@class='context-menu-one btn btn-neutral']
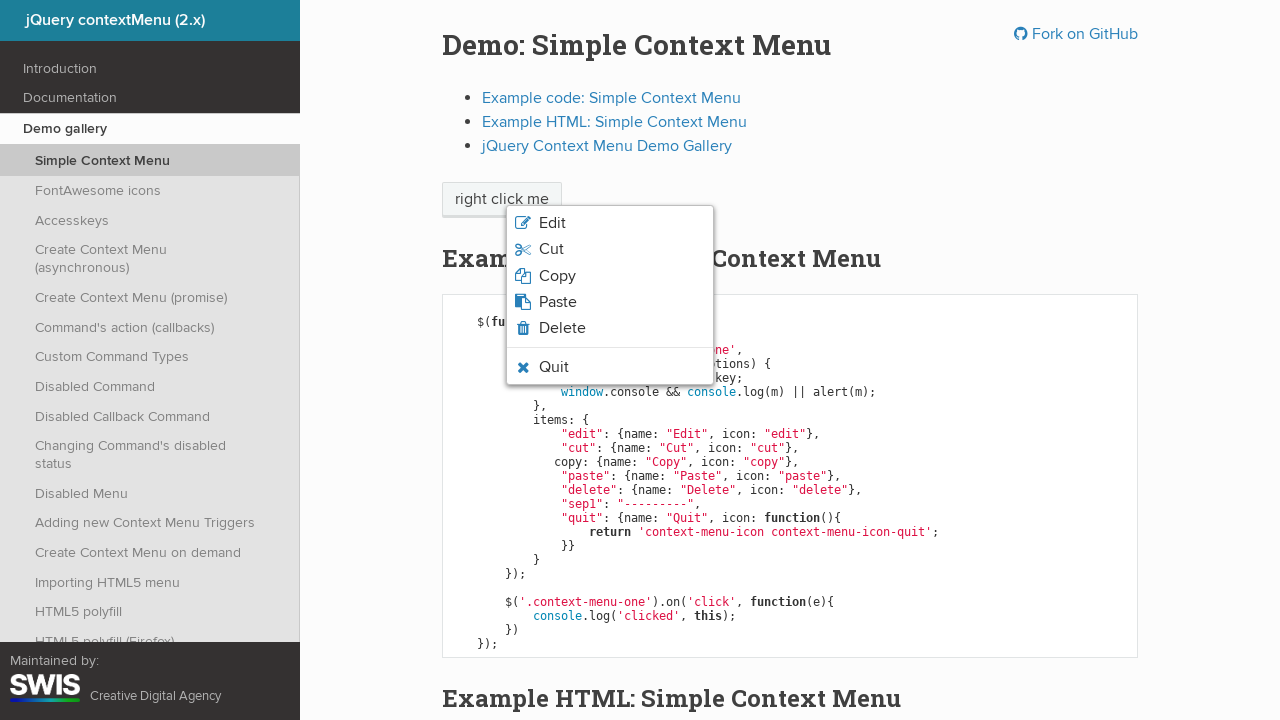

Clicked on the 5th option (Paste) in the context menu at (562, 328) on xpath=/html/body/ul/li[5]/span
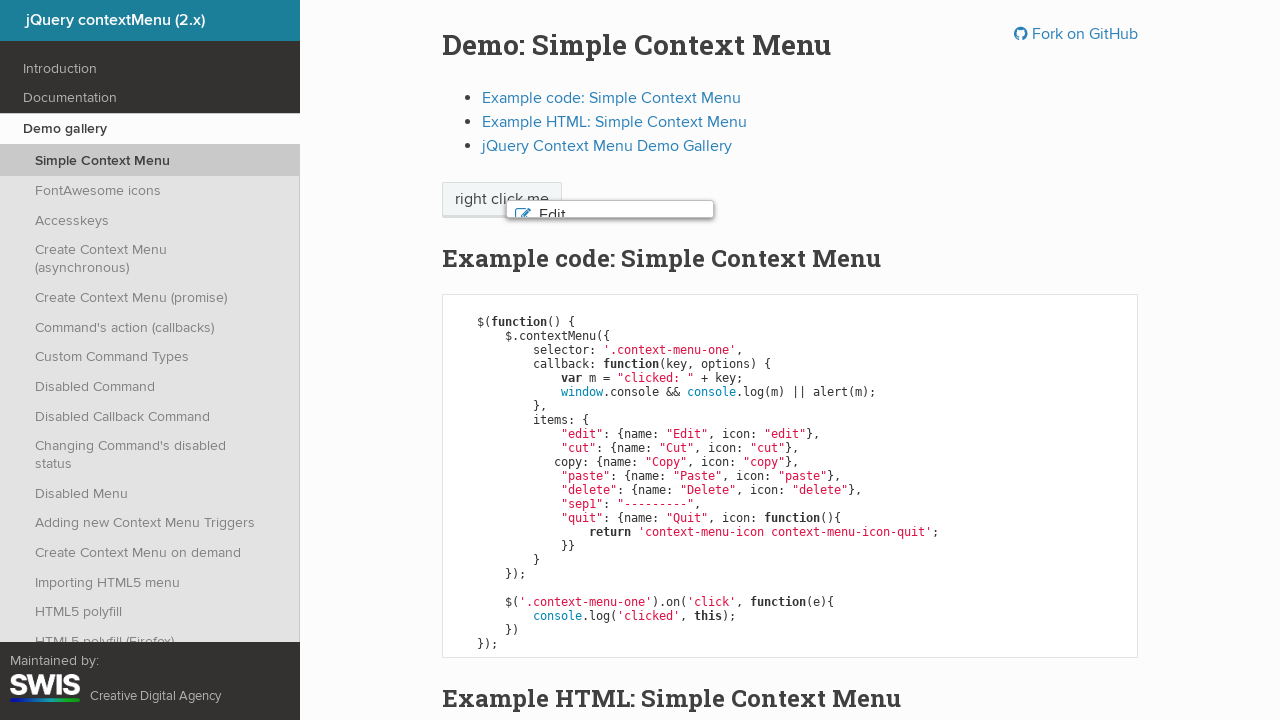

Set up dialog handler to accept alerts
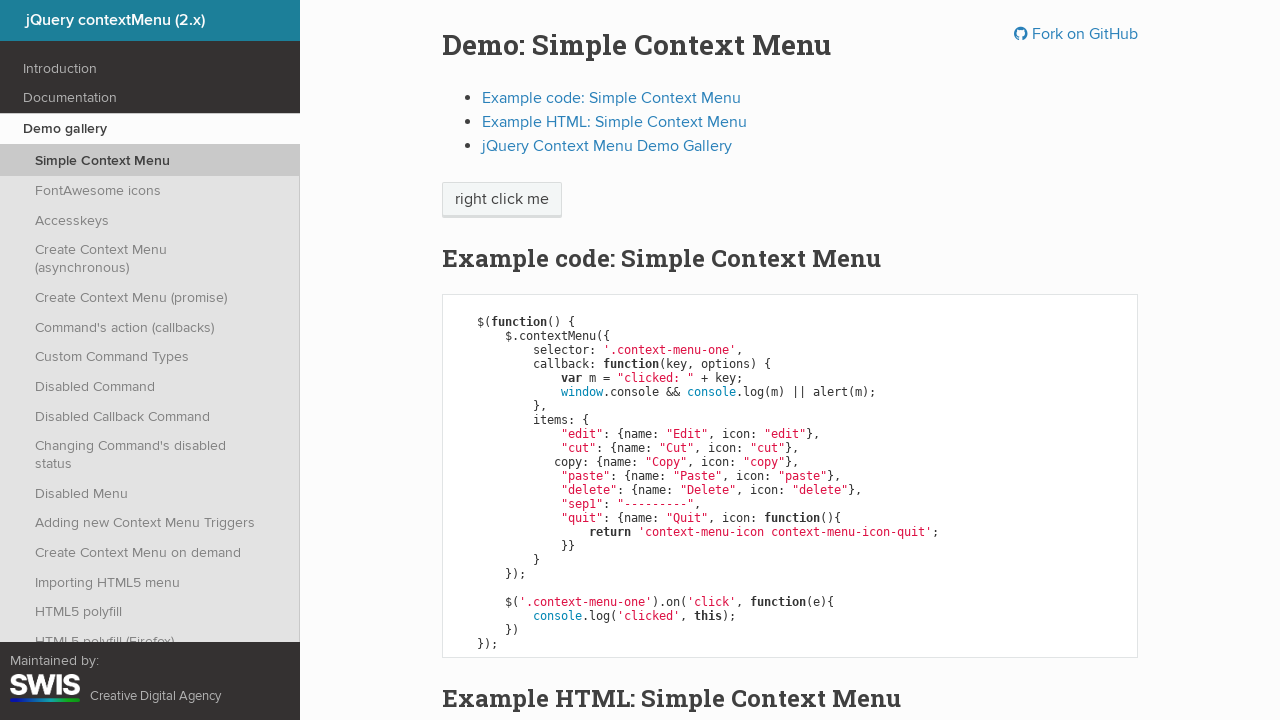

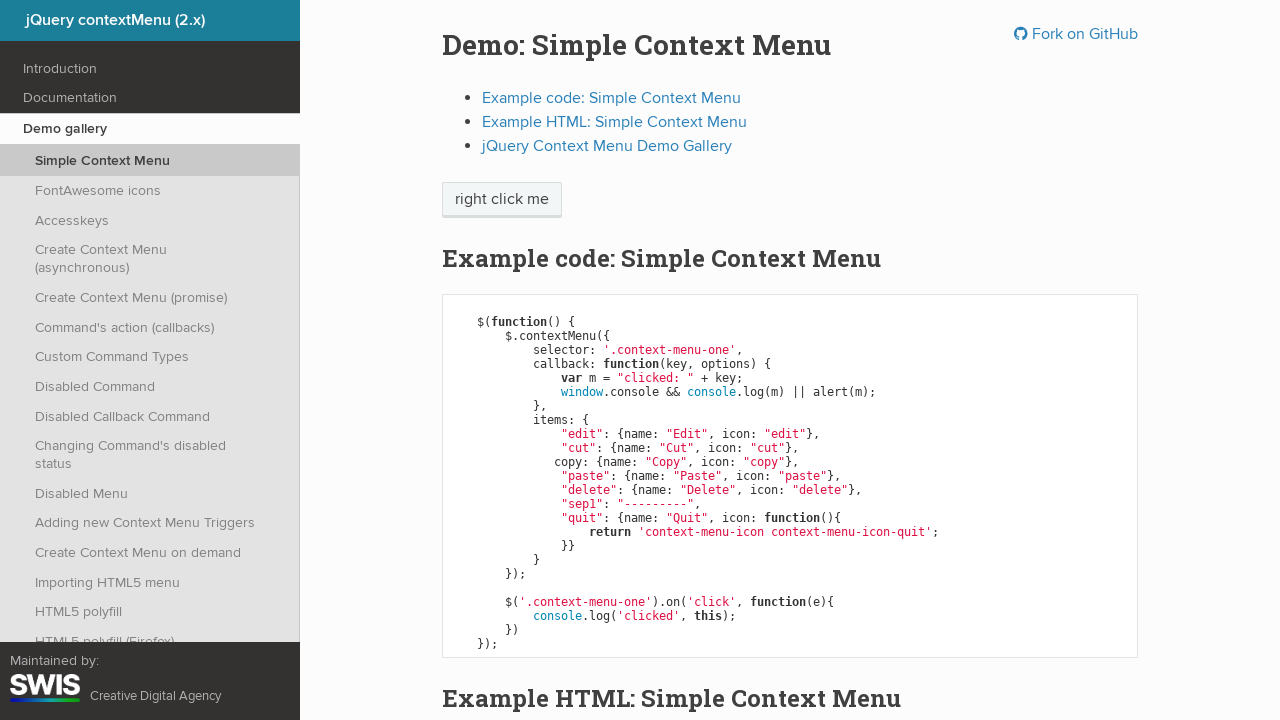